Tests that clicking Clear completed removes completed items from the list

Starting URL: https://demo.playwright.dev/todomvc

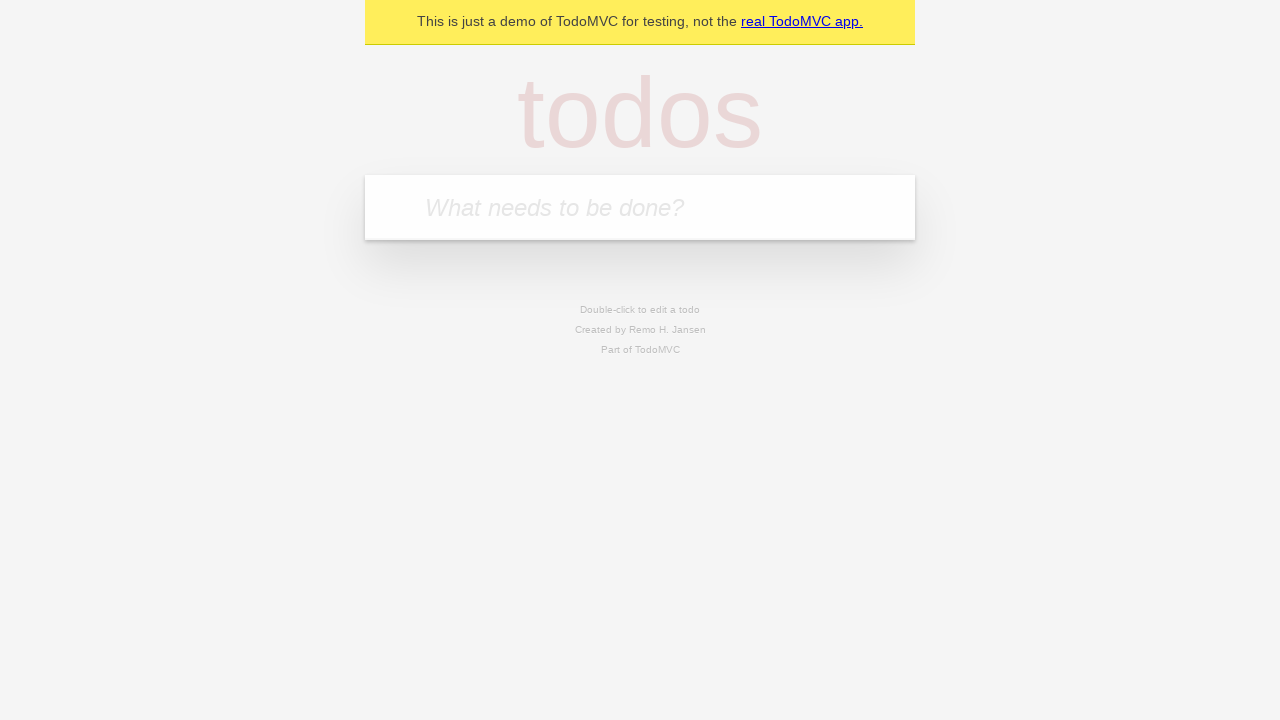

Filled todo input with 'buy some cheese' on internal:attr=[placeholder="What needs to be done?"i]
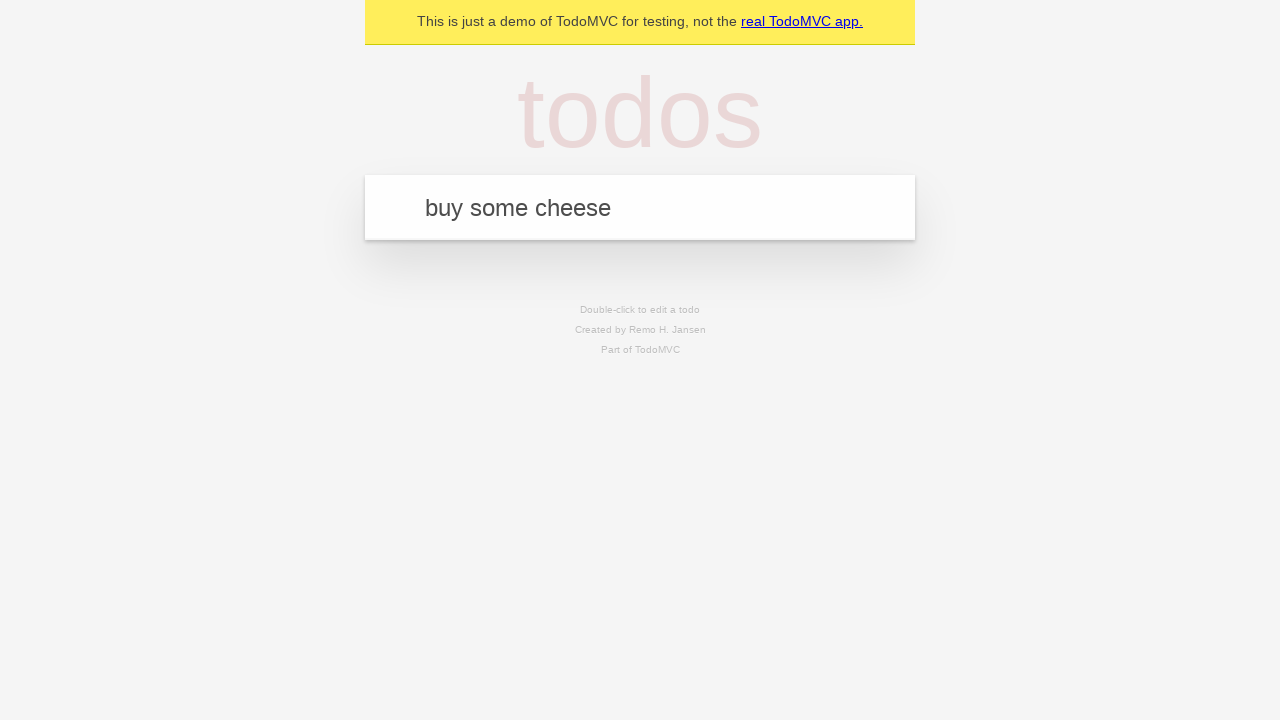

Pressed Enter to add first todo on internal:attr=[placeholder="What needs to be done?"i]
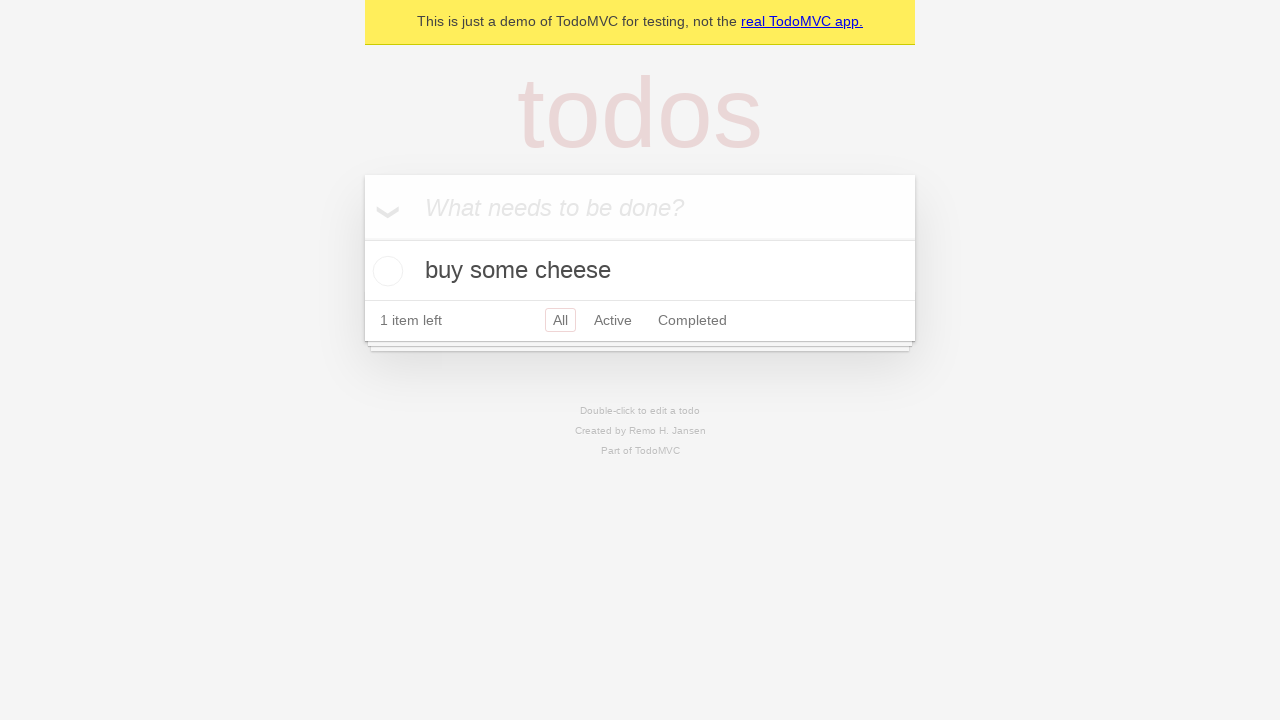

Filled todo input with 'feed the cat' on internal:attr=[placeholder="What needs to be done?"i]
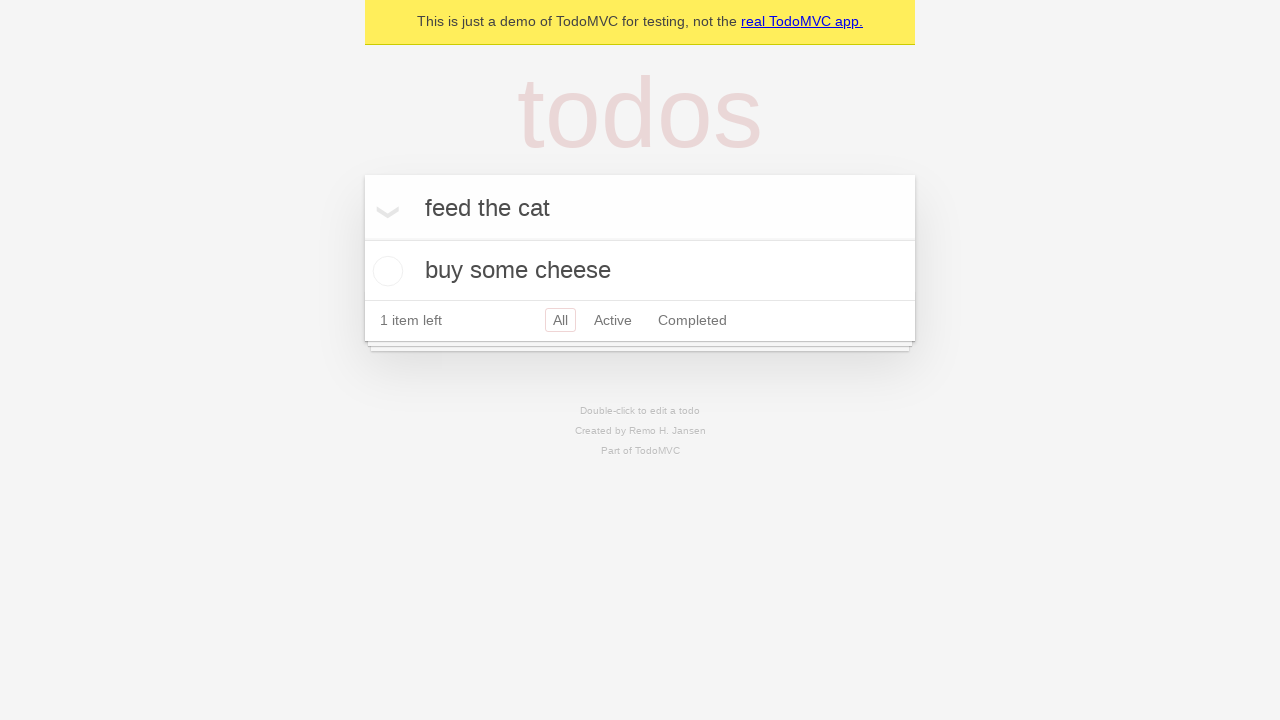

Pressed Enter to add second todo on internal:attr=[placeholder="What needs to be done?"i]
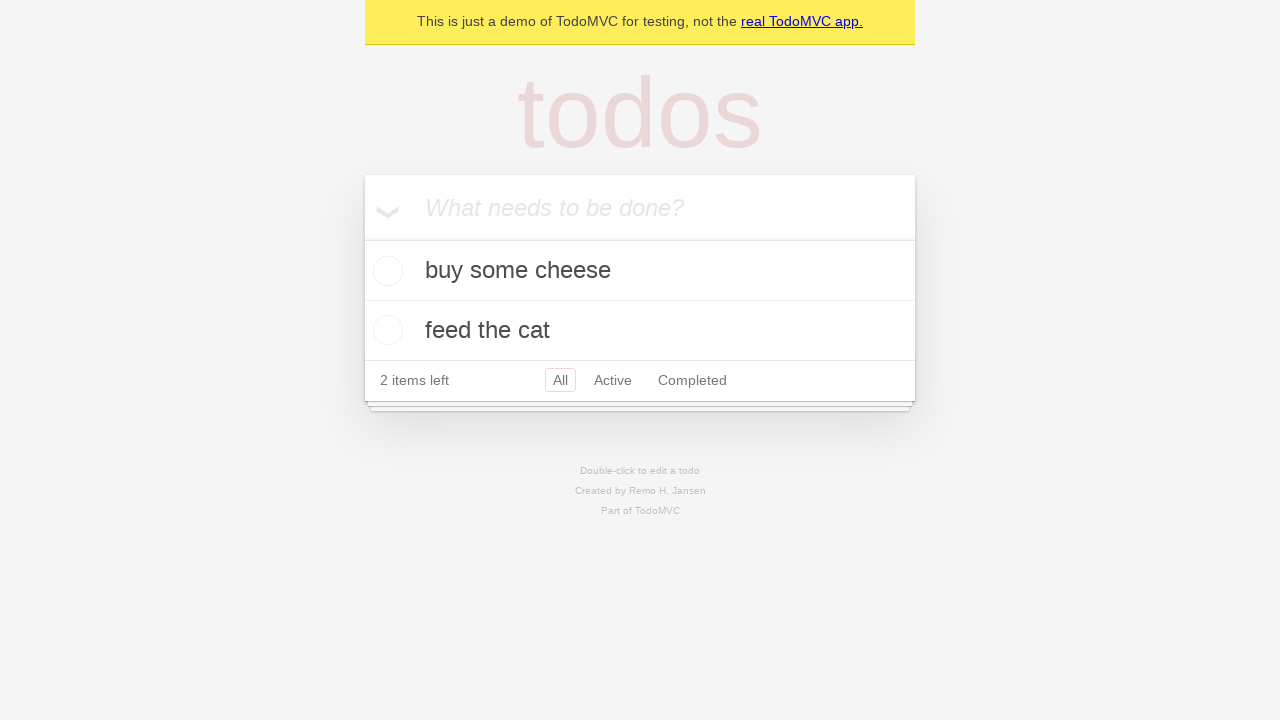

Filled todo input with 'book a doctors appointment' on internal:attr=[placeholder="What needs to be done?"i]
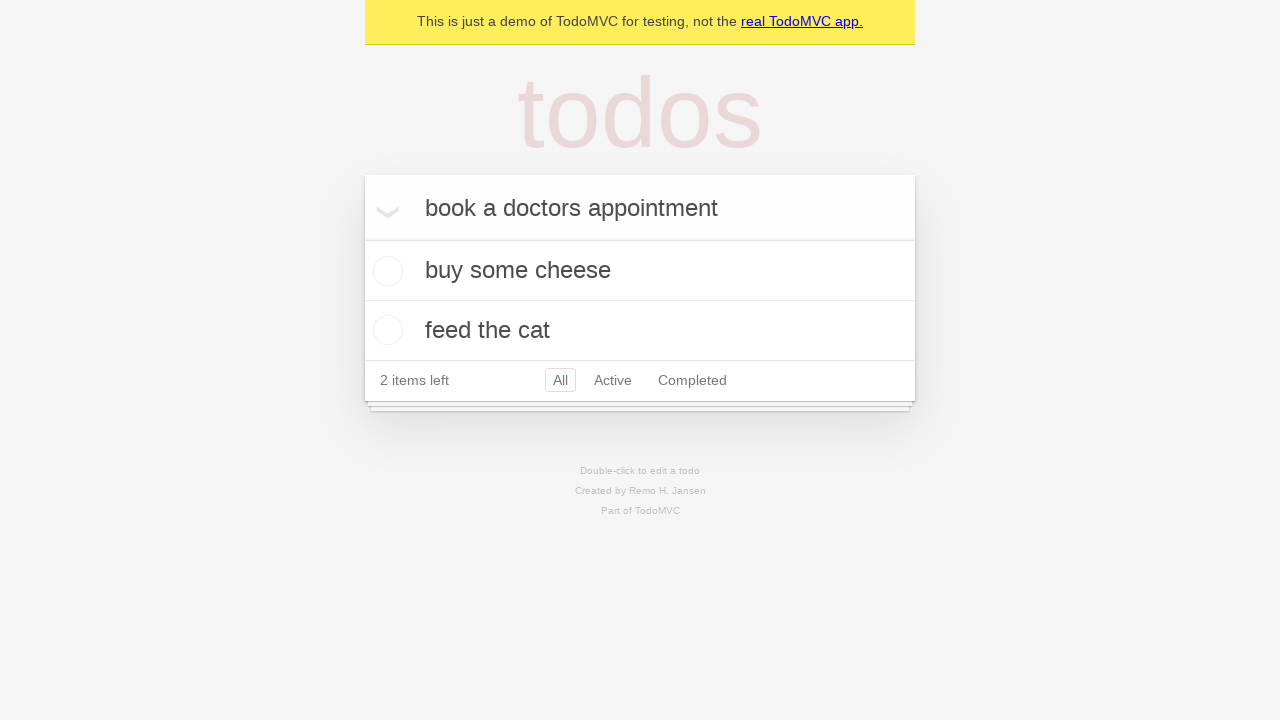

Pressed Enter to add third todo on internal:attr=[placeholder="What needs to be done?"i]
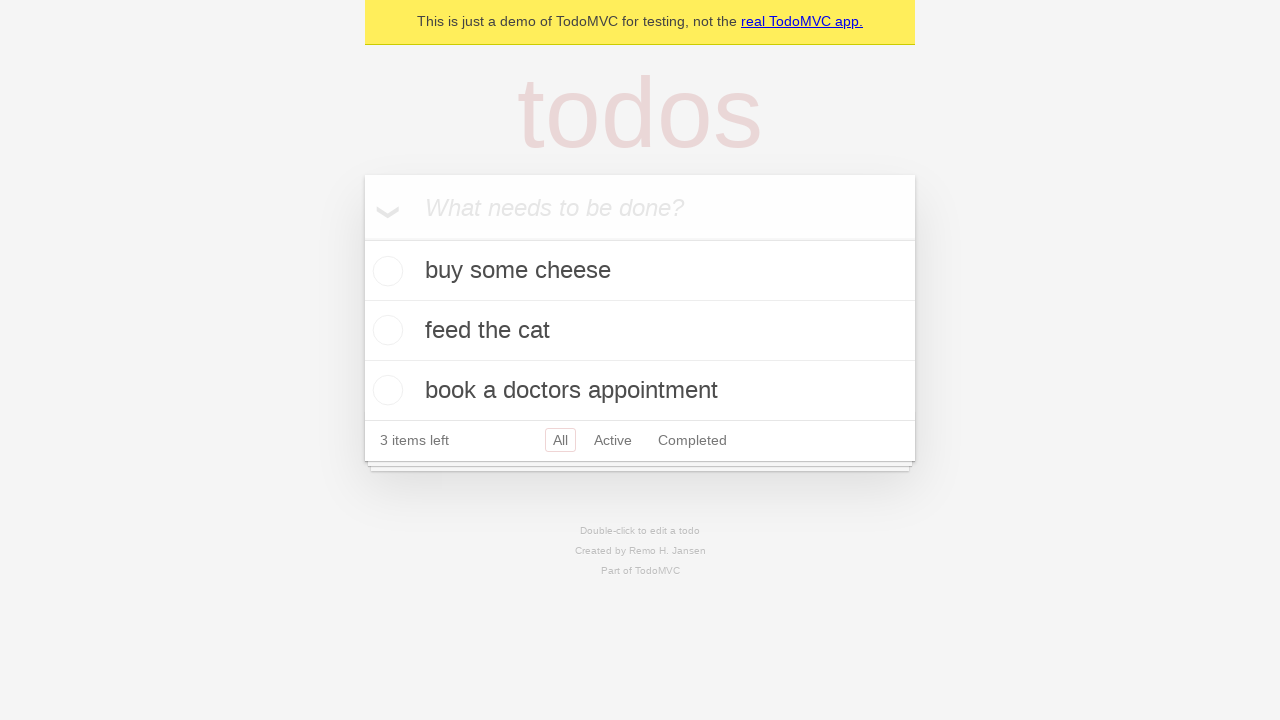

Checked the checkbox for second todo item at (385, 330) on internal:testid=[data-testid="todo-item"s] >> nth=1 >> internal:role=checkbox
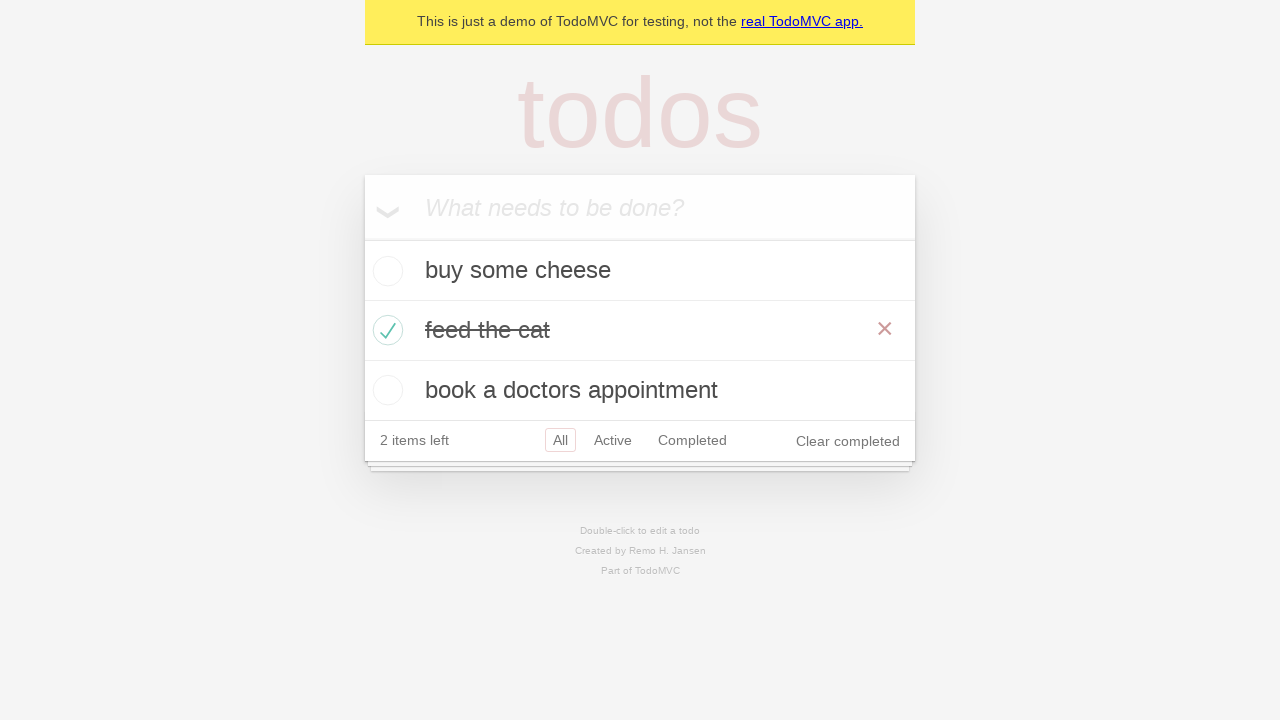

Clicked 'Clear completed' button to remove completed items at (848, 441) on internal:role=button[name="Clear completed"i]
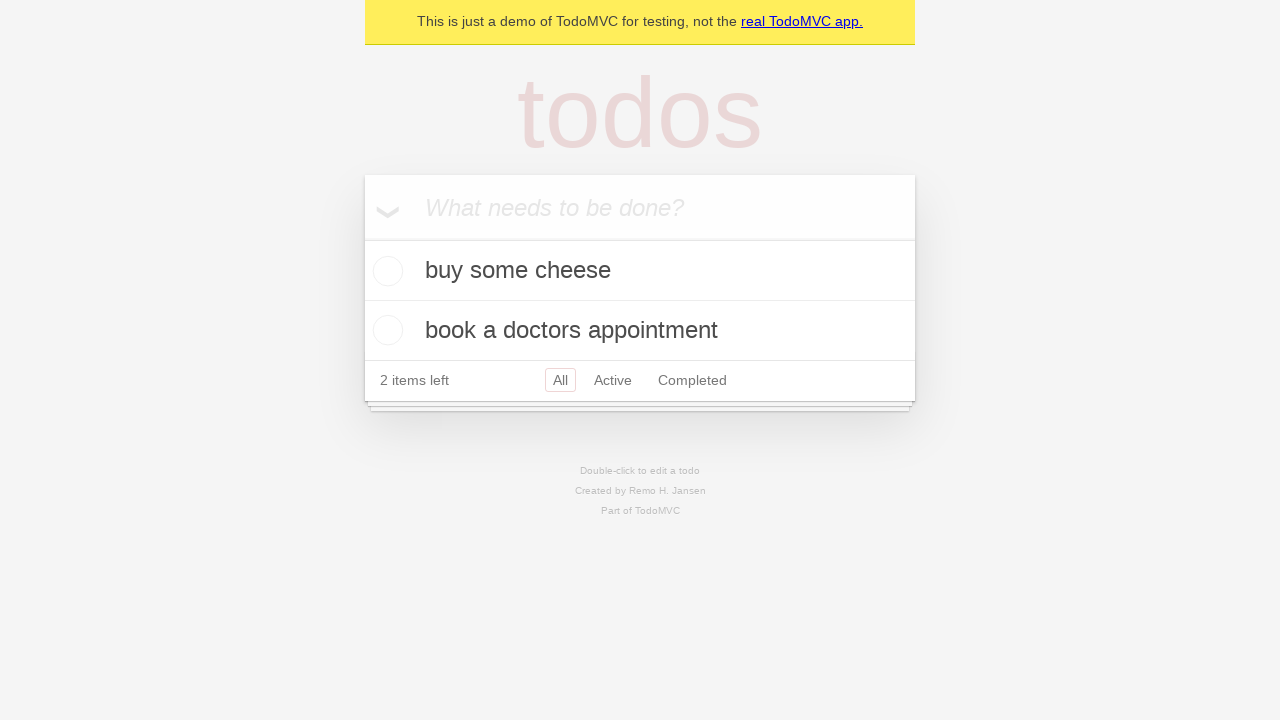

Verified todo items are loaded after clearing completed items
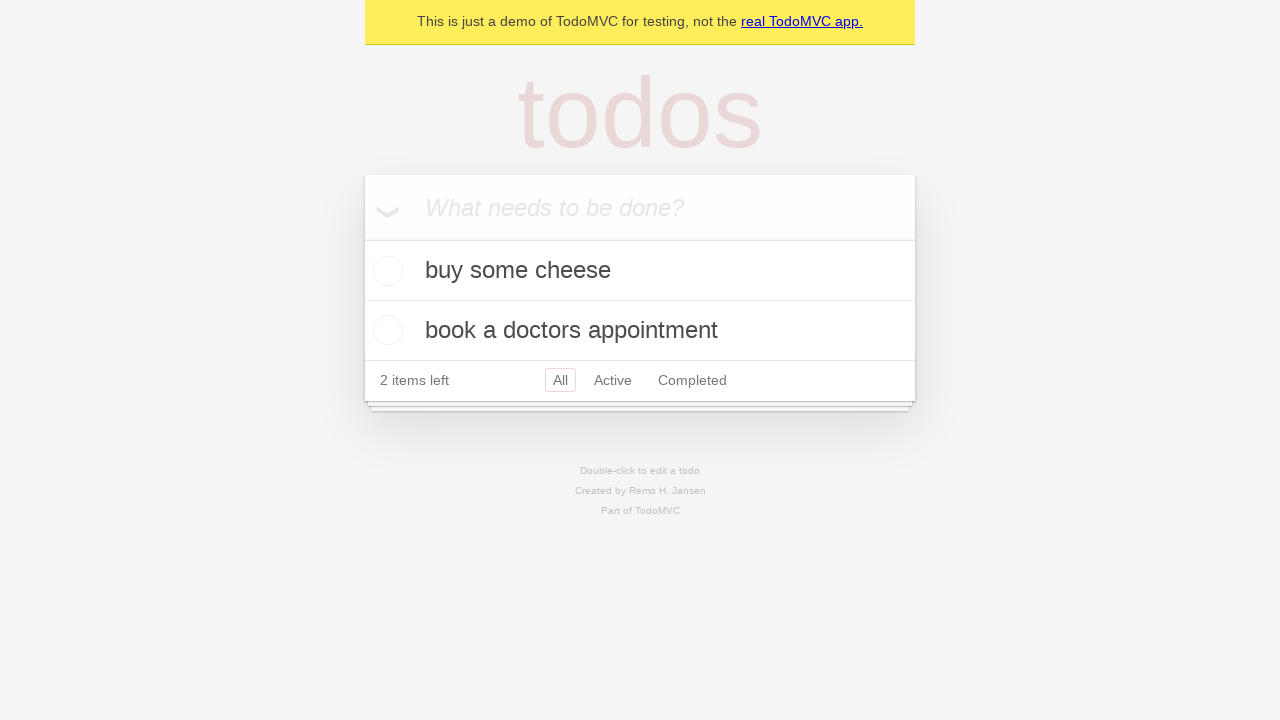

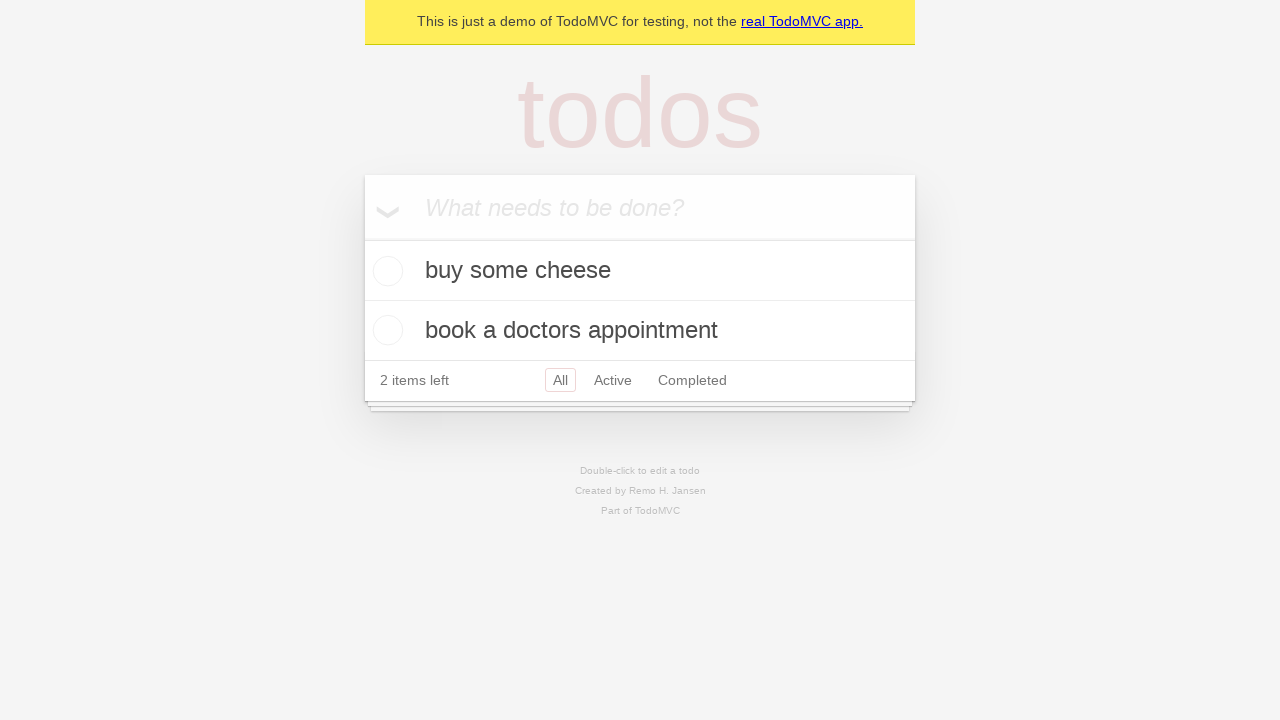